Tests dropdown selection functionality on a practice page, including both single-select and multi-select dropdowns

Starting URL: https://www.letskodeit.com/practice

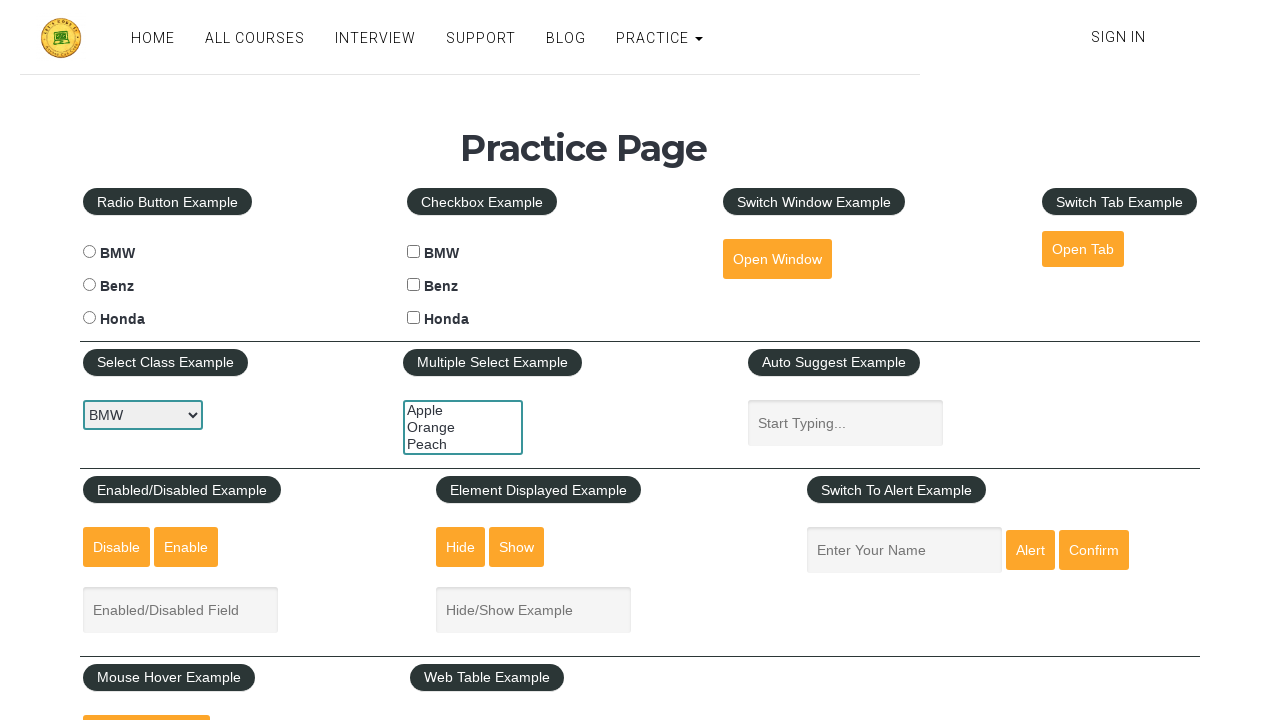

Selected BMW from single-select dropdown by index on #carselect
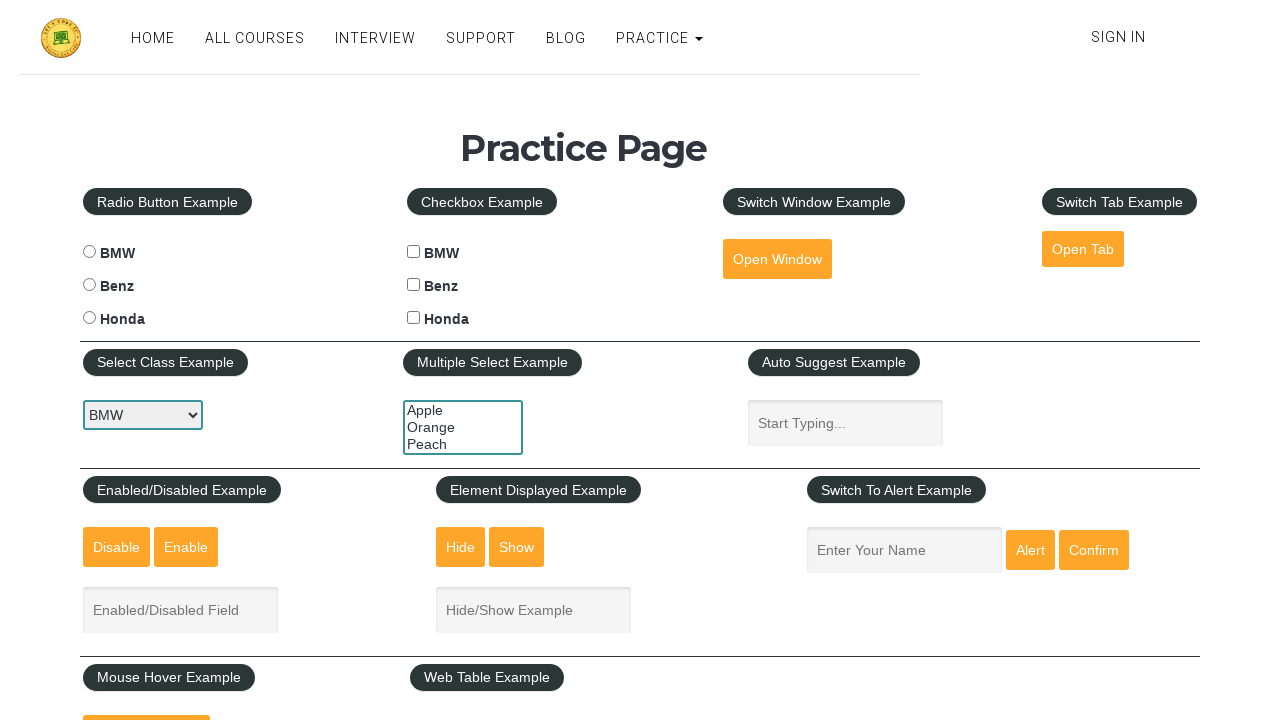

Selected BMW from single-select dropdown by value on #carselect
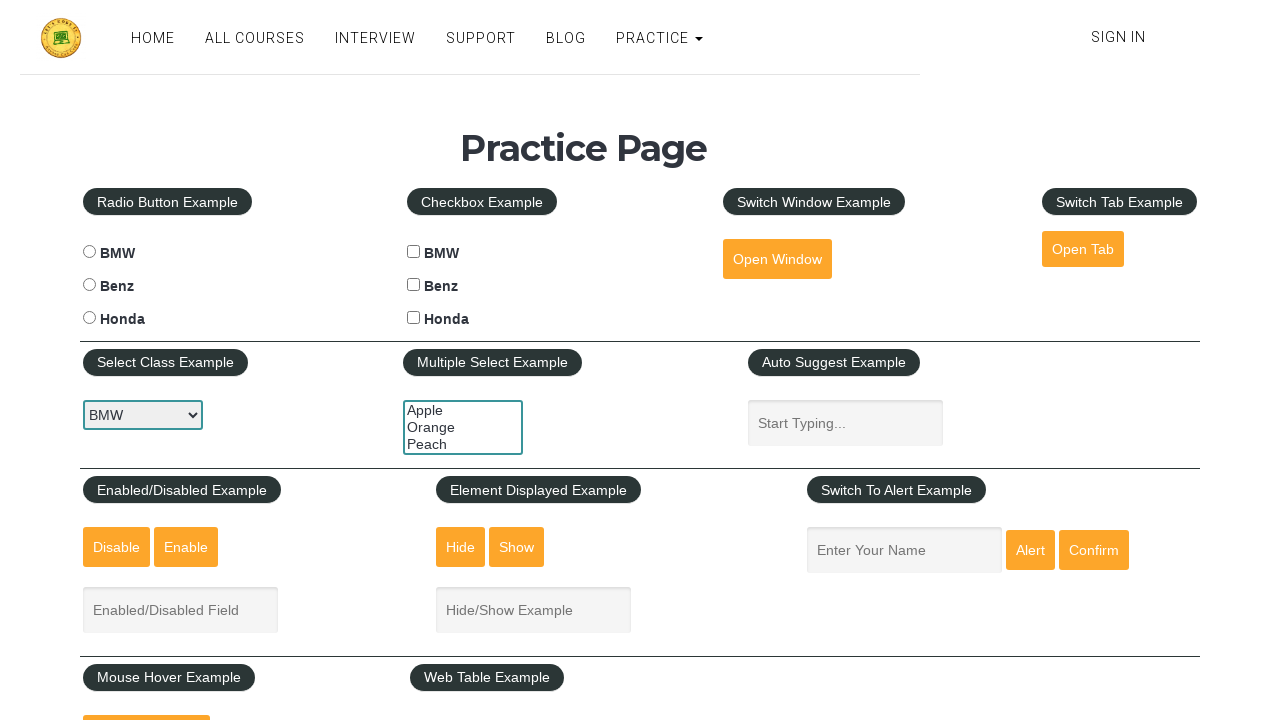

Selected BMW from single-select dropdown by visible text on #carselect
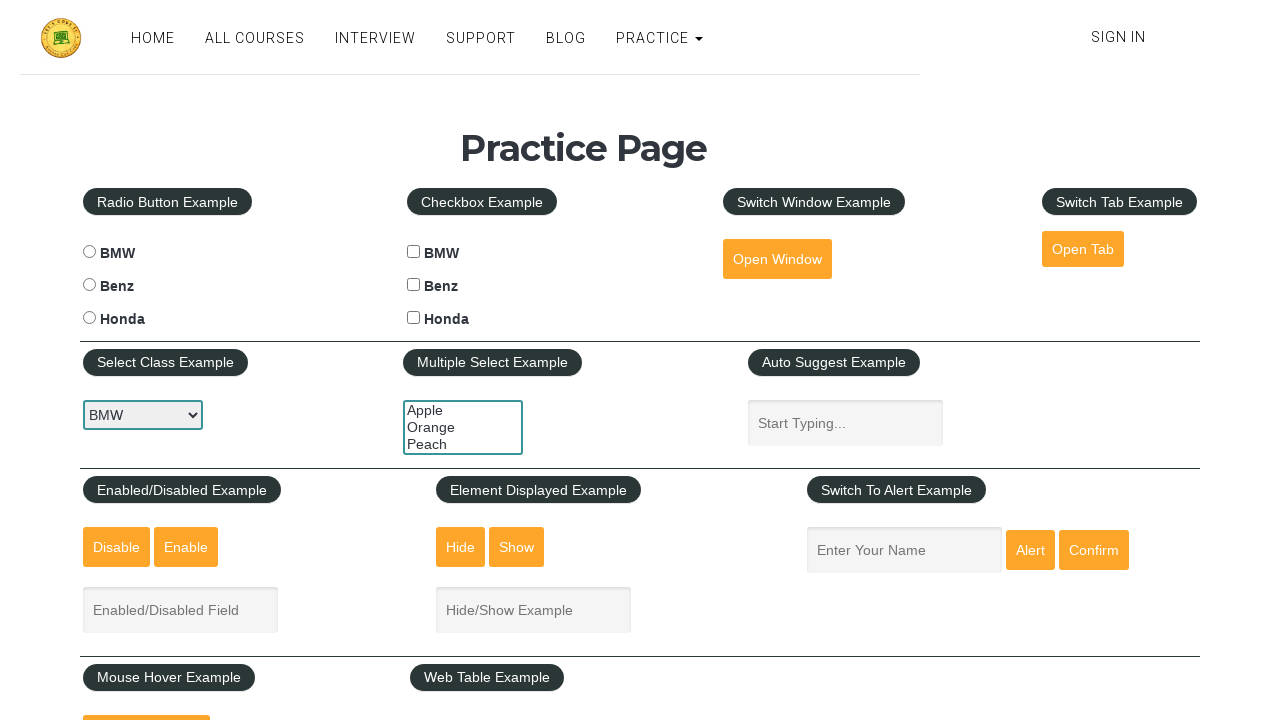

Selected Apple from multi-select dropdown by visible text on #multiple-select-example
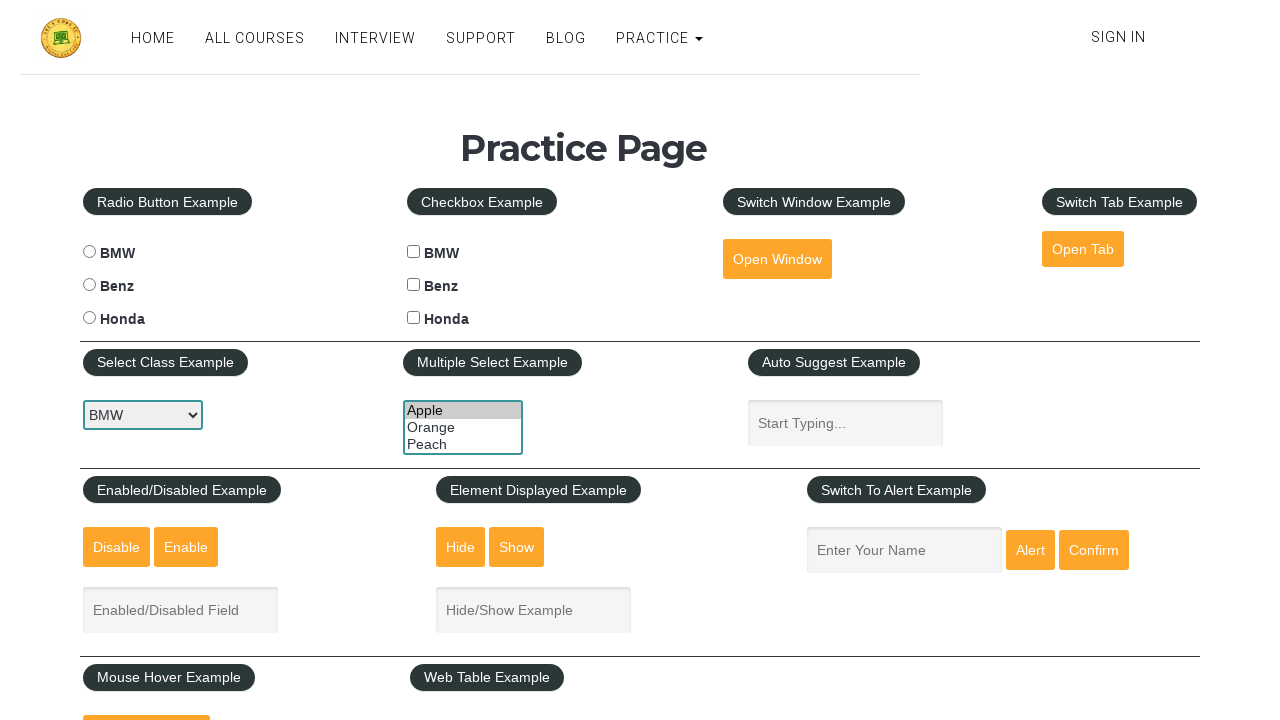

Selected Apple from multi-select dropdown by value on #multiple-select-example
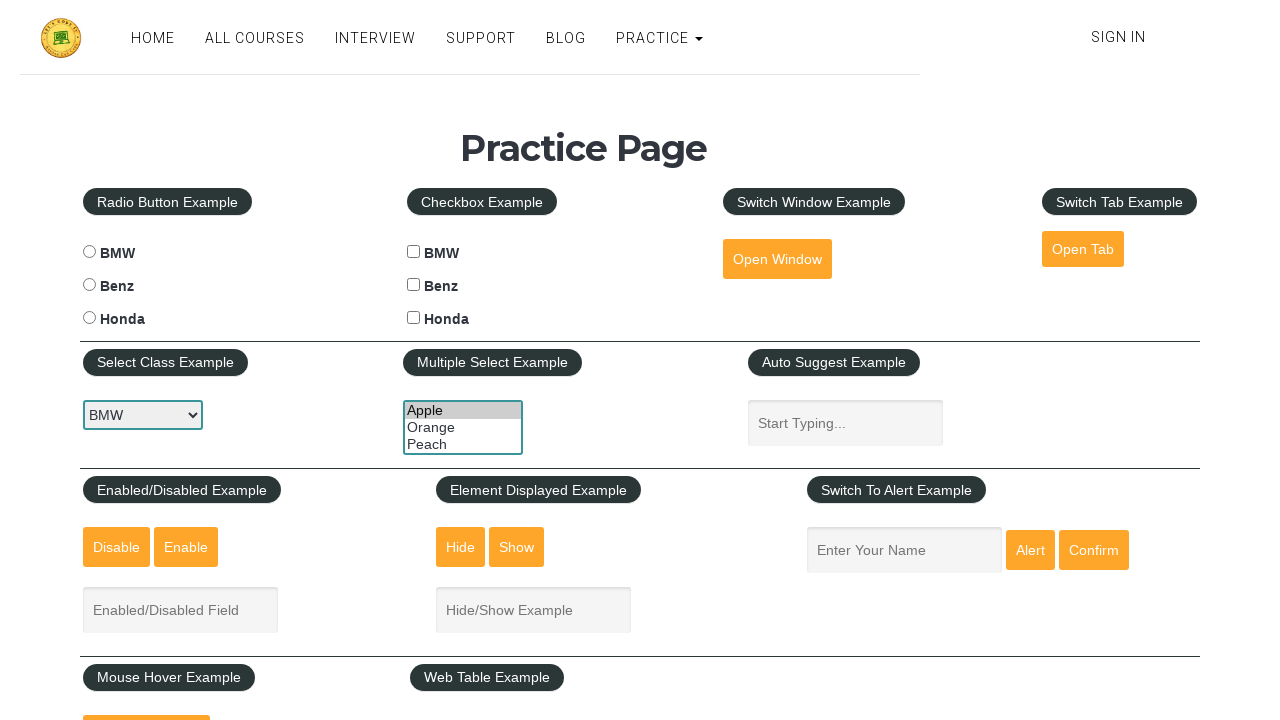

Selected Orange from multi-select dropdown by index on #multiple-select-example
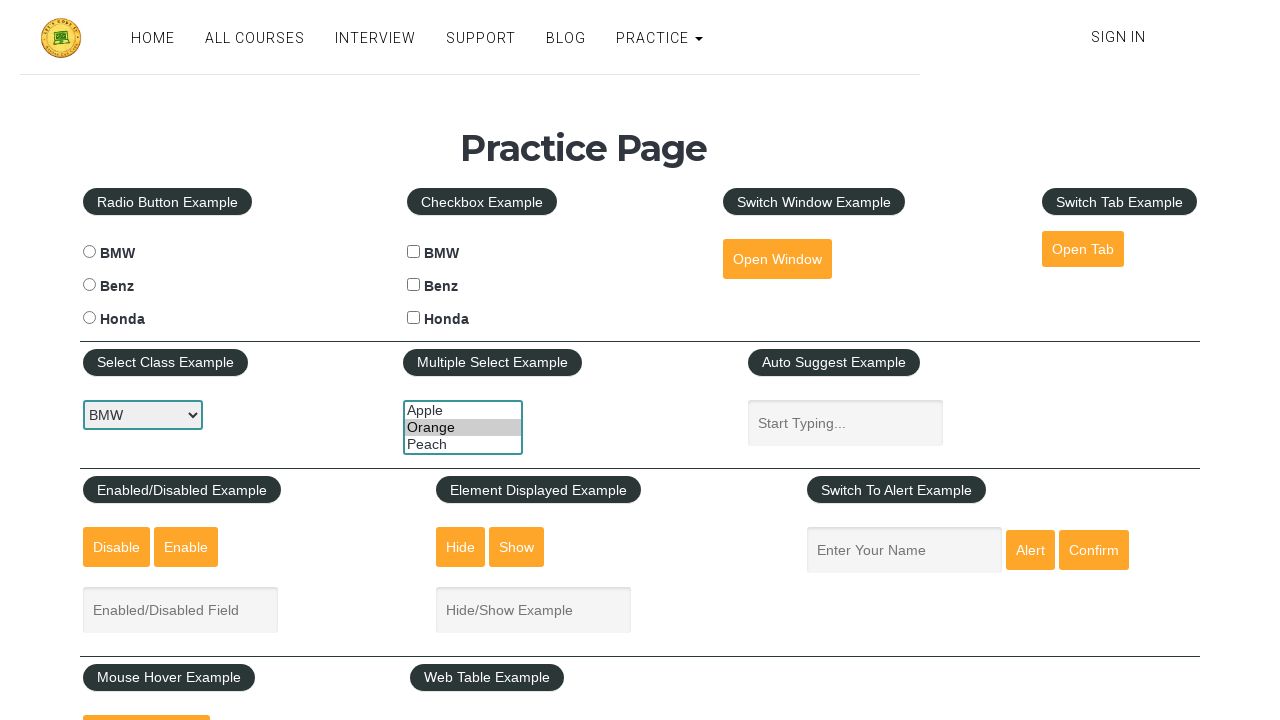

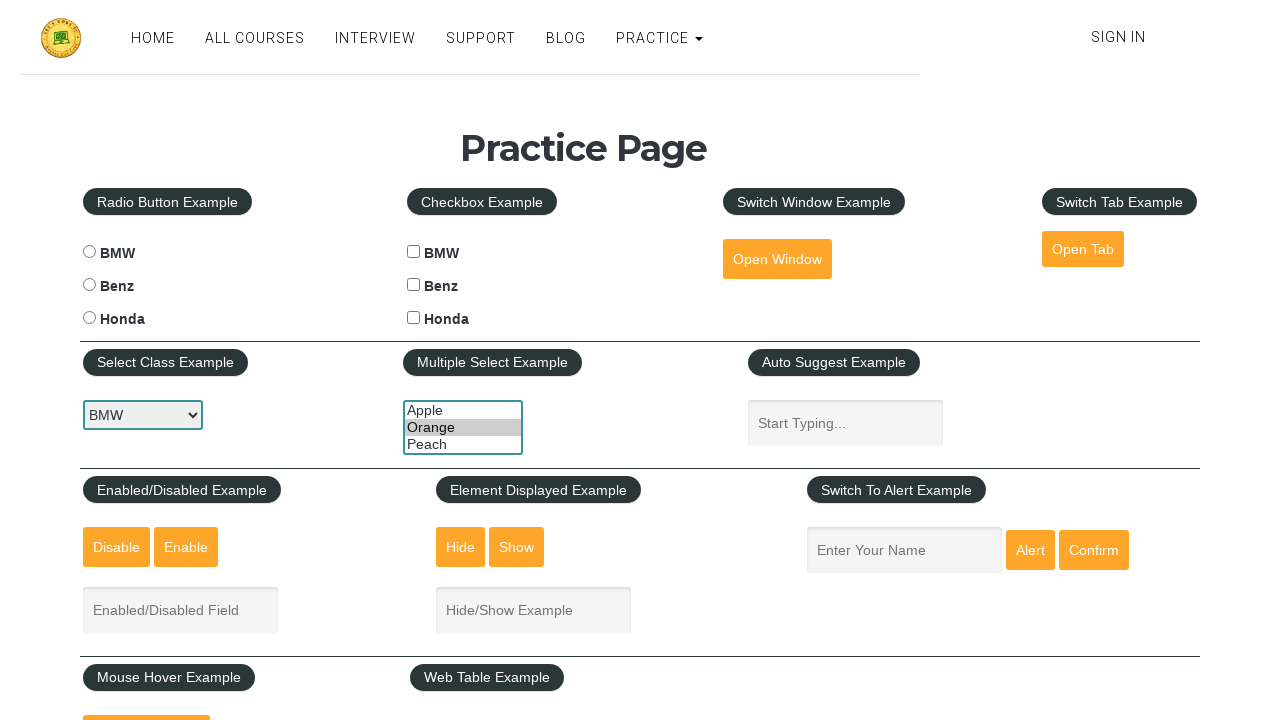